Tests dynamic loading functionality by clicking a button and waiting for hidden content to become visible

Starting URL: http://the-internet.herokuapp.com/dynamic_loading/1

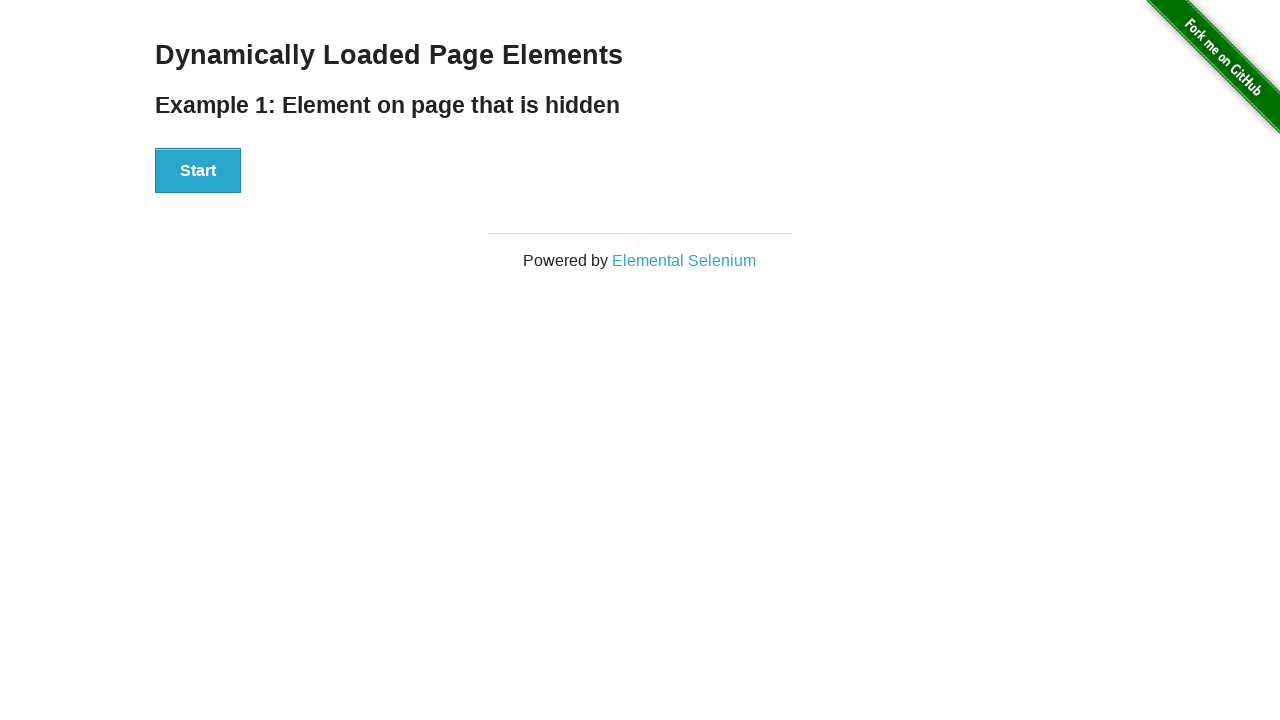

Clicked the start button to trigger dynamic loading at (198, 171) on button
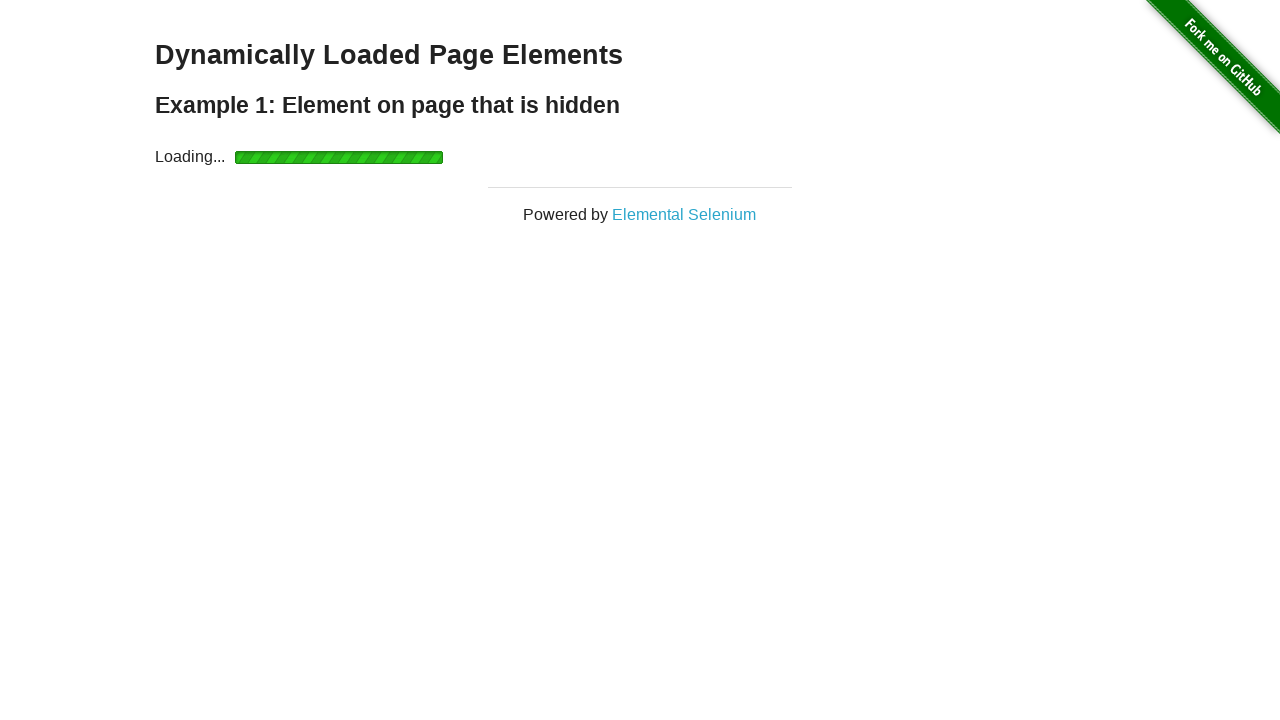

Waited for finish element to become visible
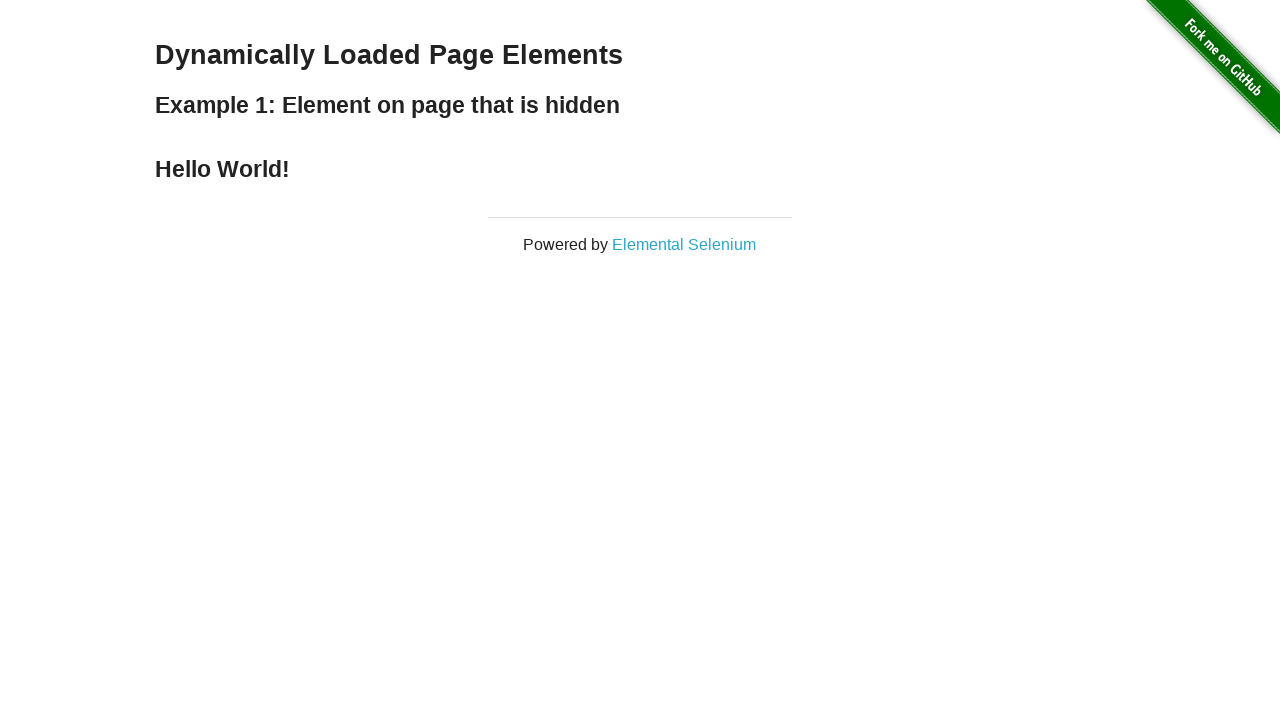

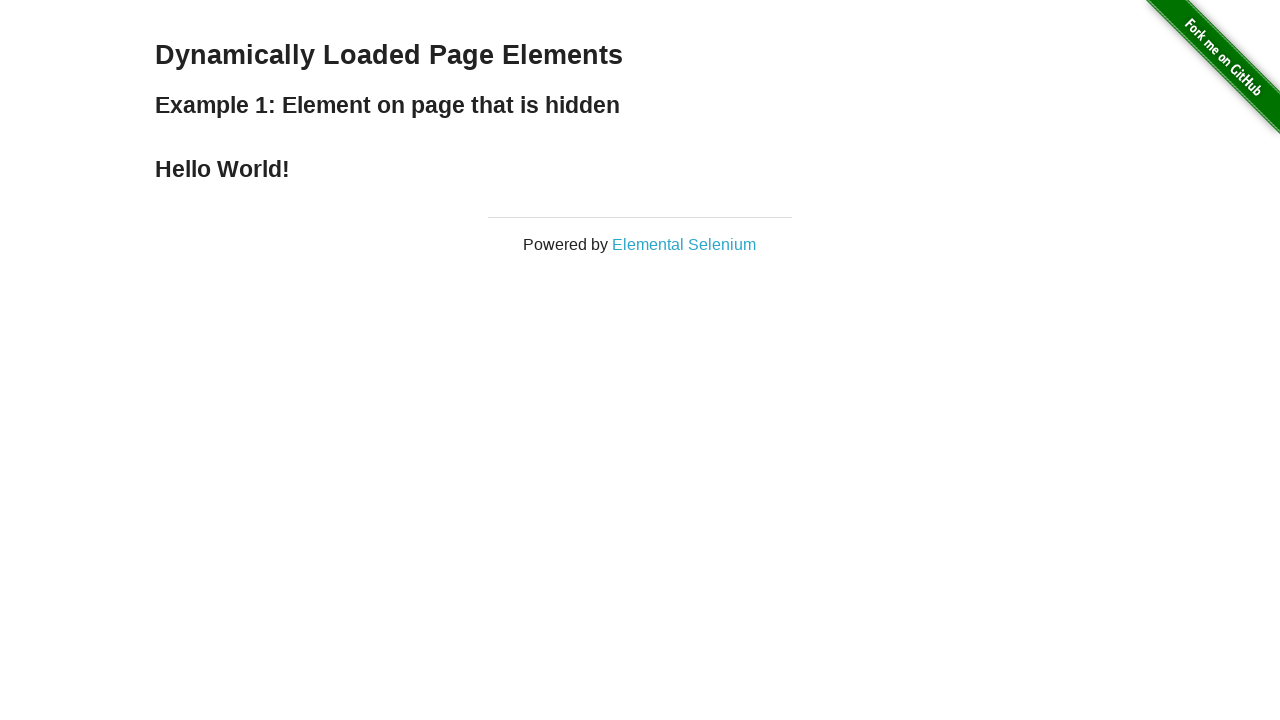